Tests radio button functionality by checking display status, enabled status, and selection status, then clicking the male radio button if not already selected

Starting URL: https://syntaxprojects.com/basic-radiobutton-demo.php

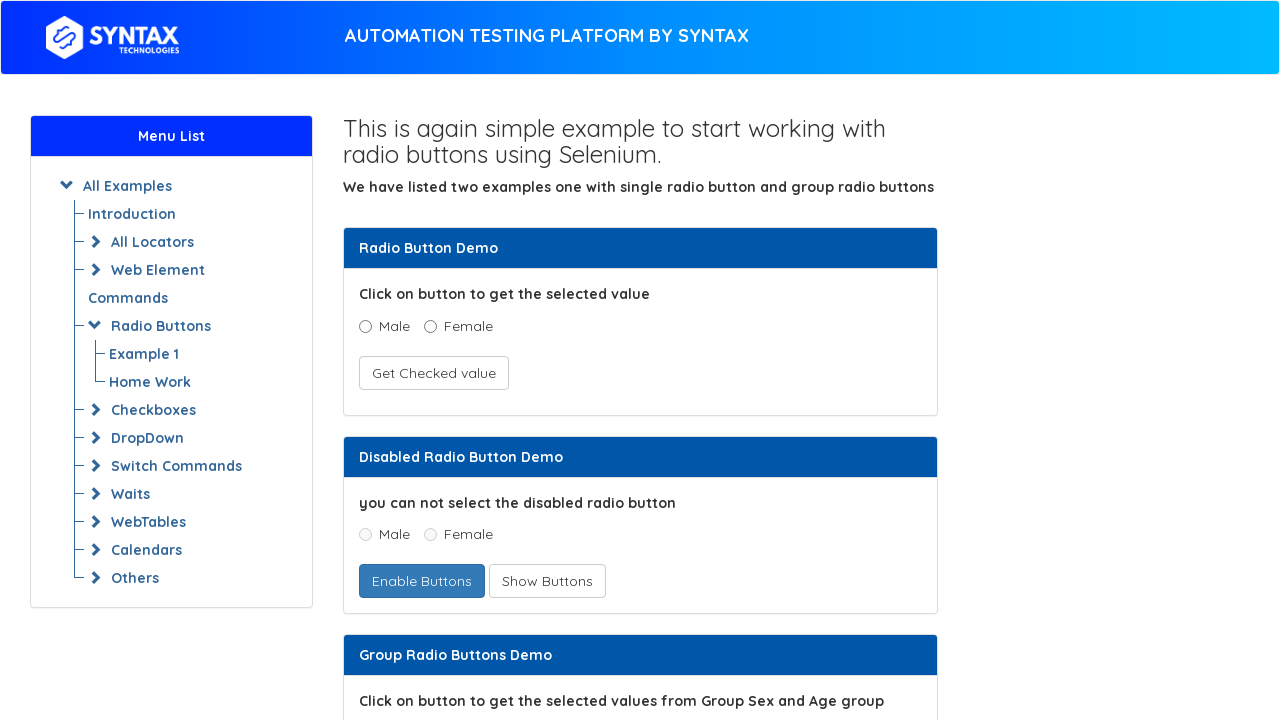

Located the male radio button element
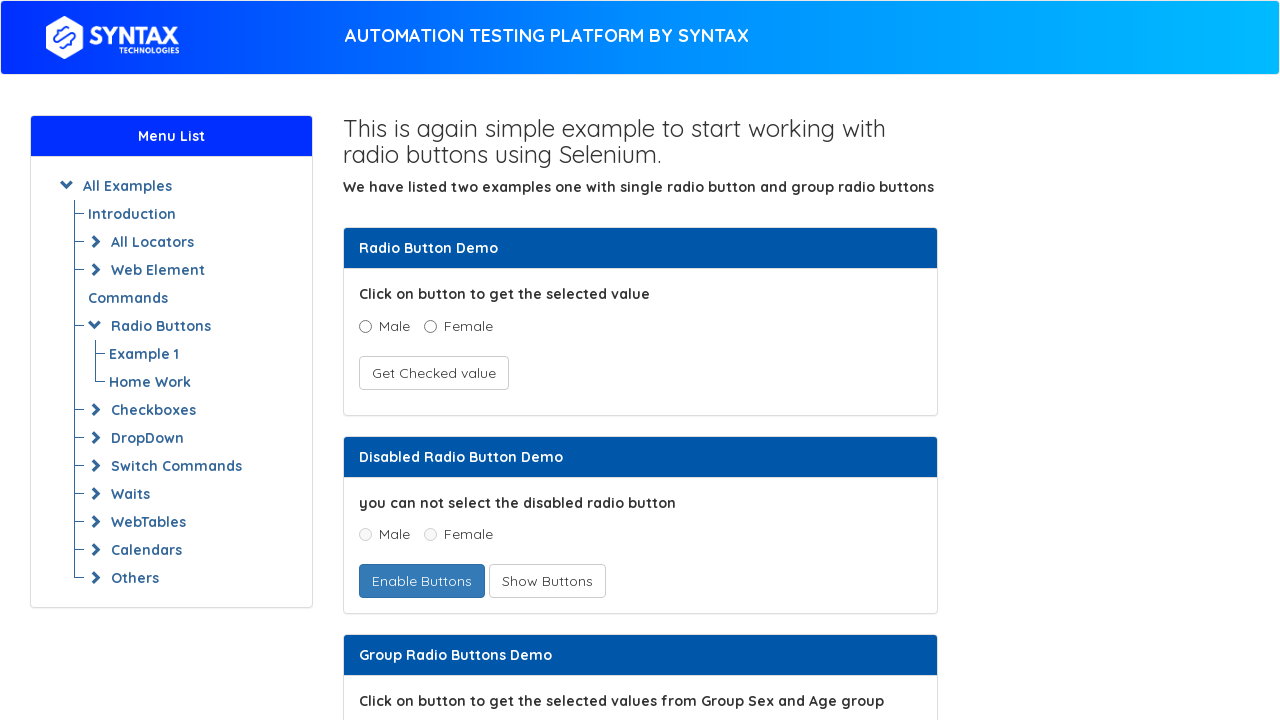

Checked if radio button is displayed: True
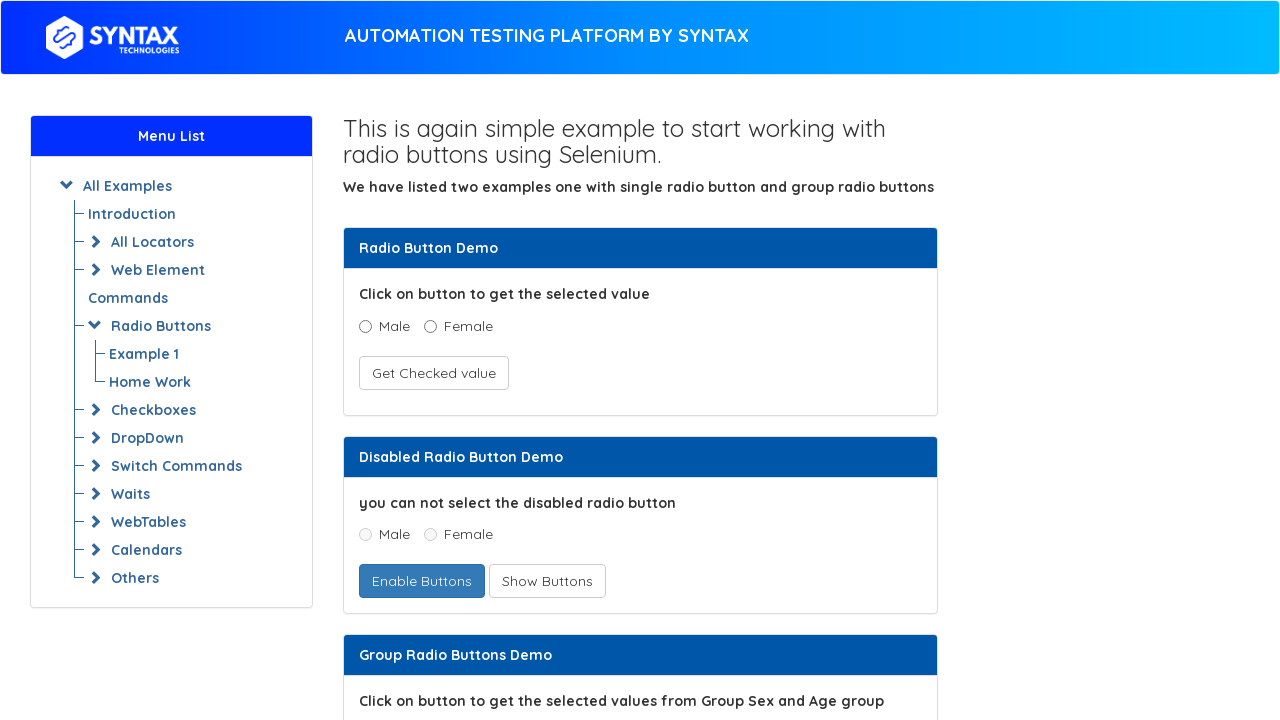

Checked if radio button is enabled: True
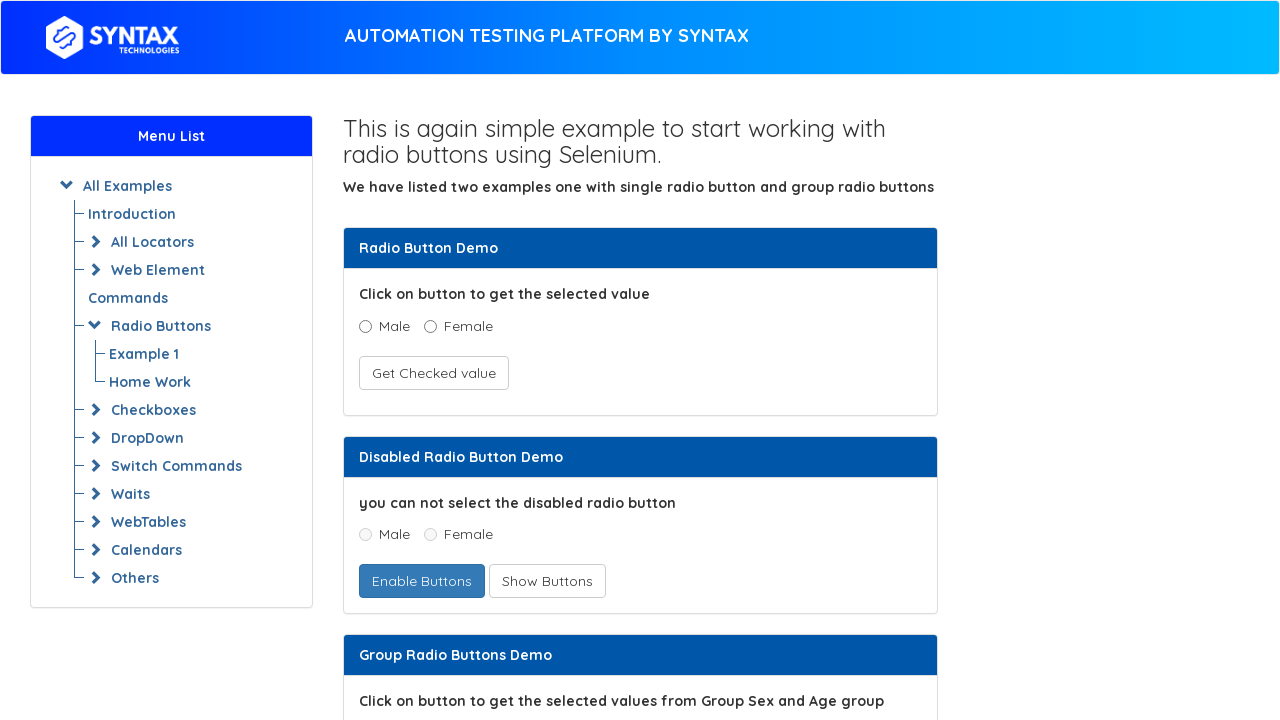

Checked if radio button is selected: False
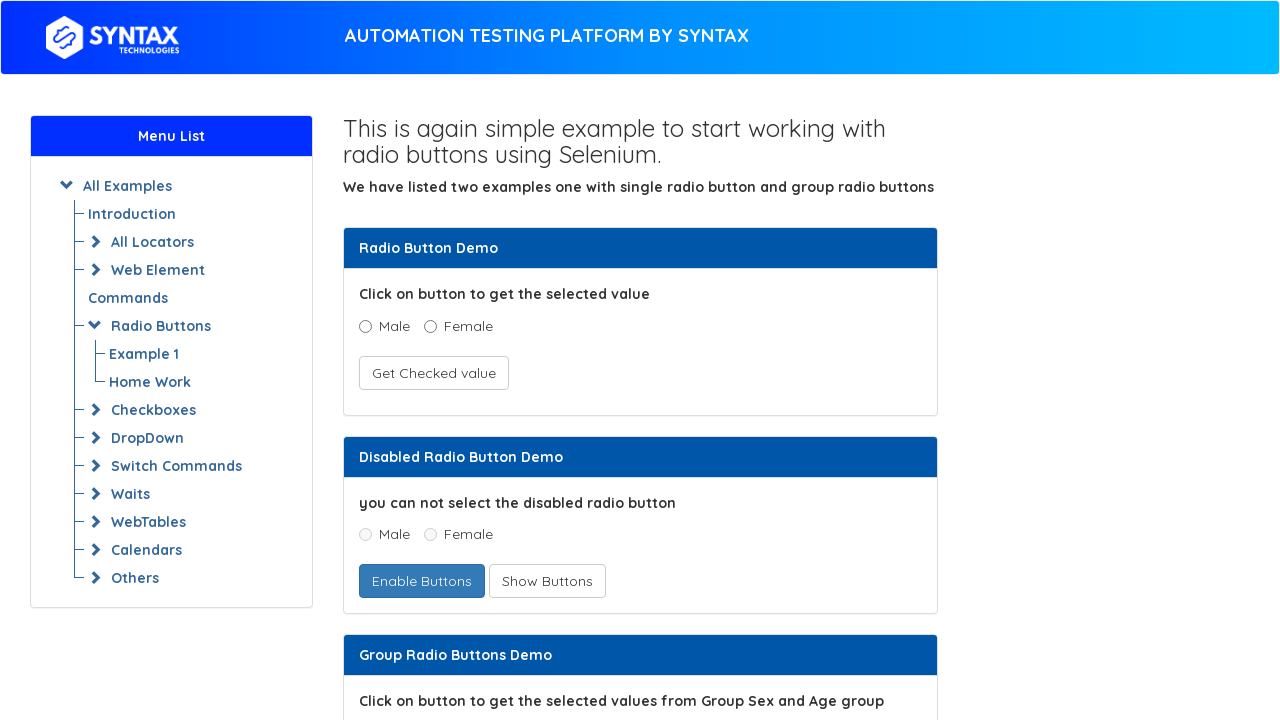

Clicked the male radio button to select it at (365, 326) on xpath=//input[@name='optradio' and @value='Male']
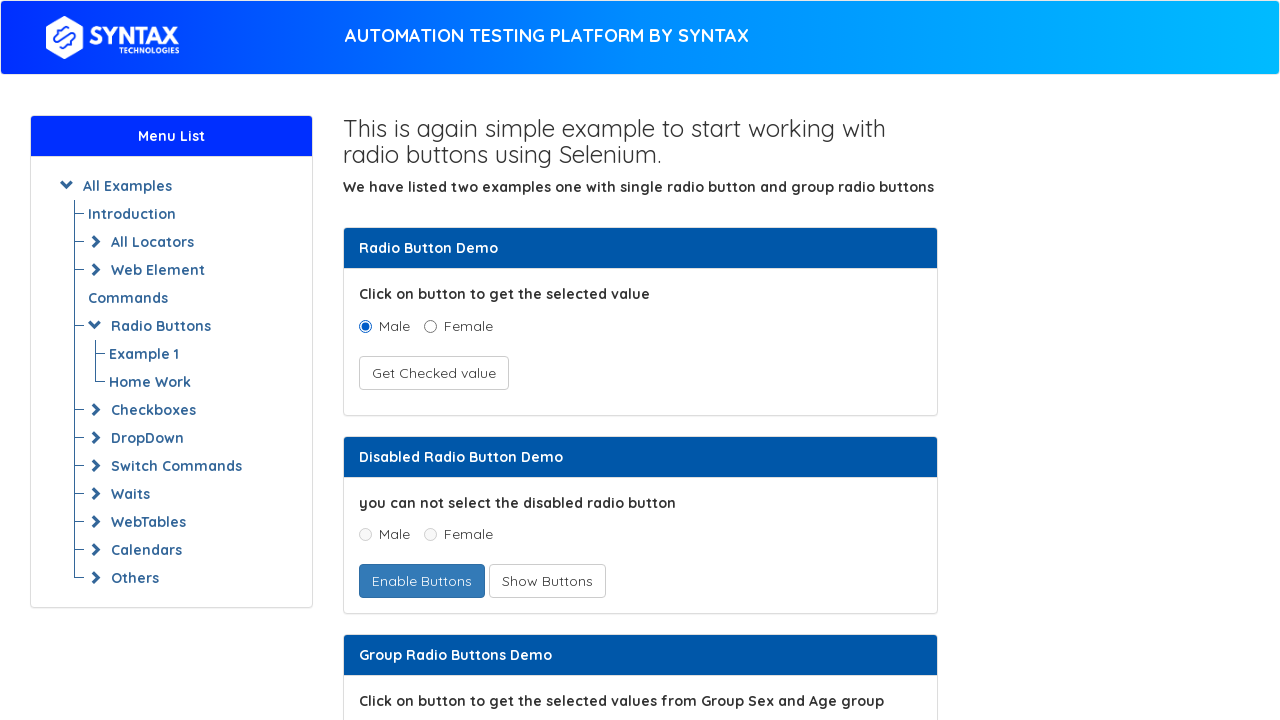

Verified radio button selection status after click: True
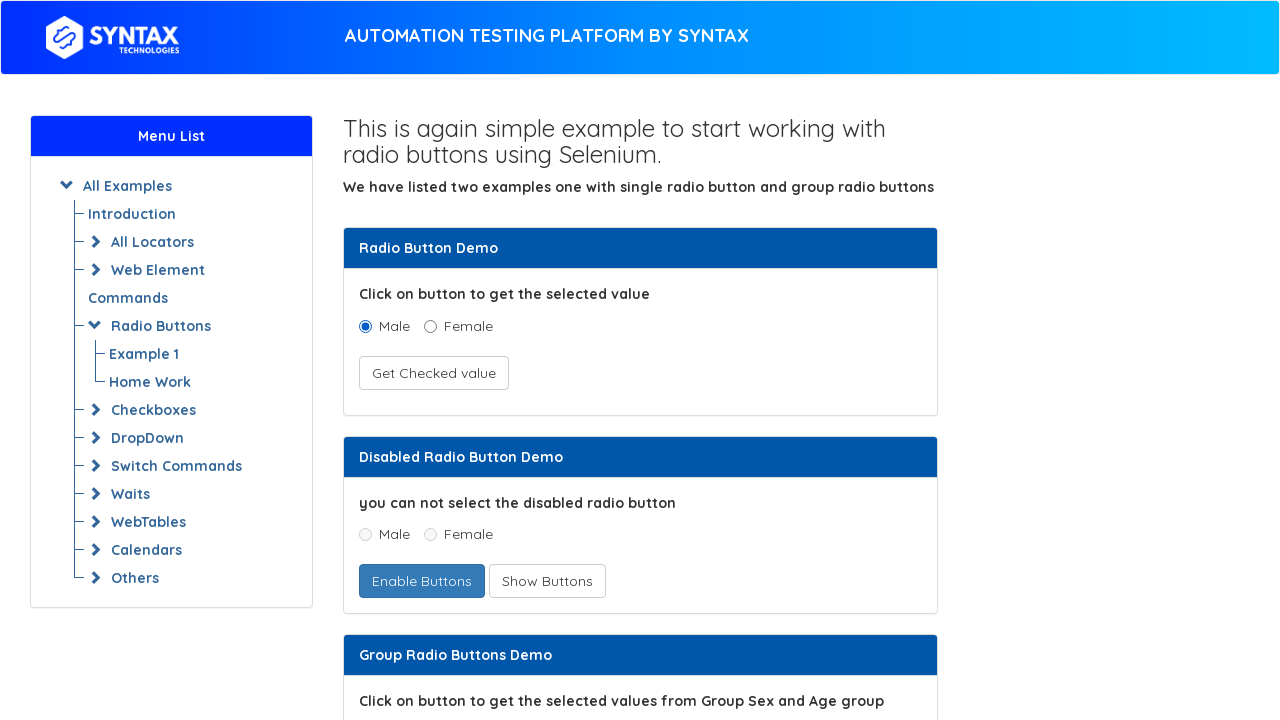

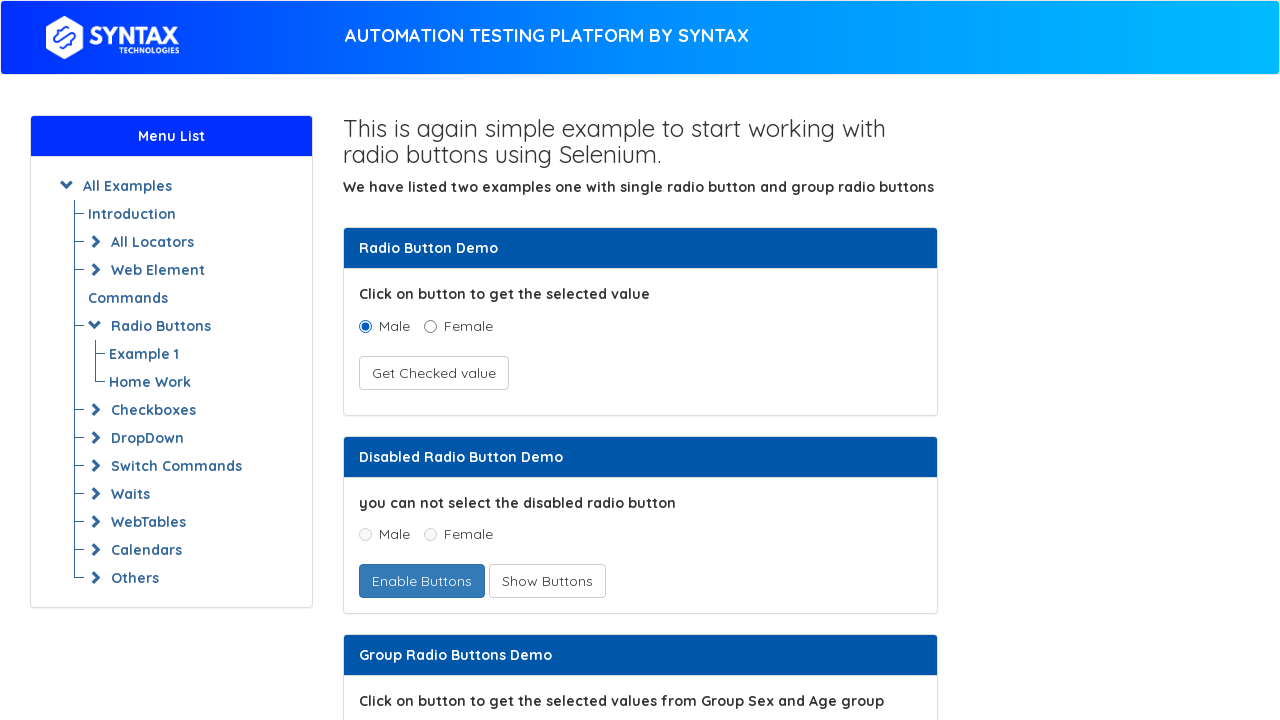